Tests different click actions: double click, right click, and regular click on buttons, then verifies success messages

Starting URL: https://demoqa.com/buttons

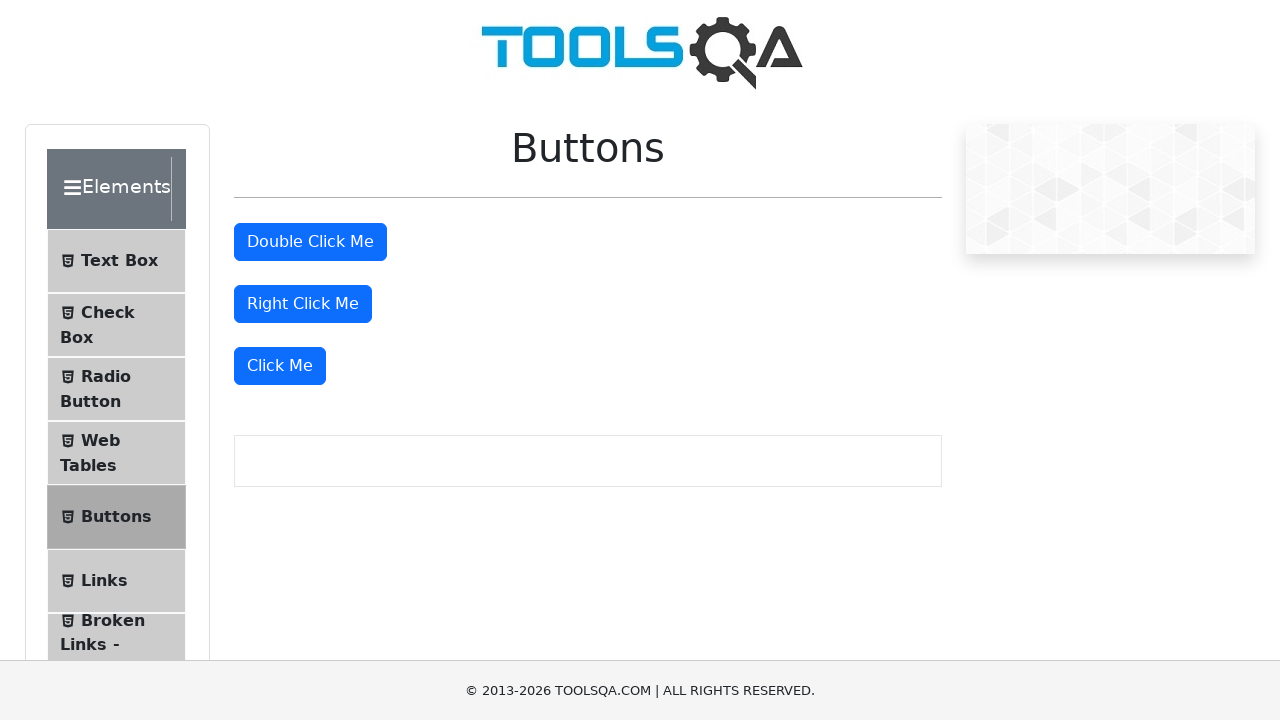

Double clicked the double click button at (310, 242) on #doubleClickBtn
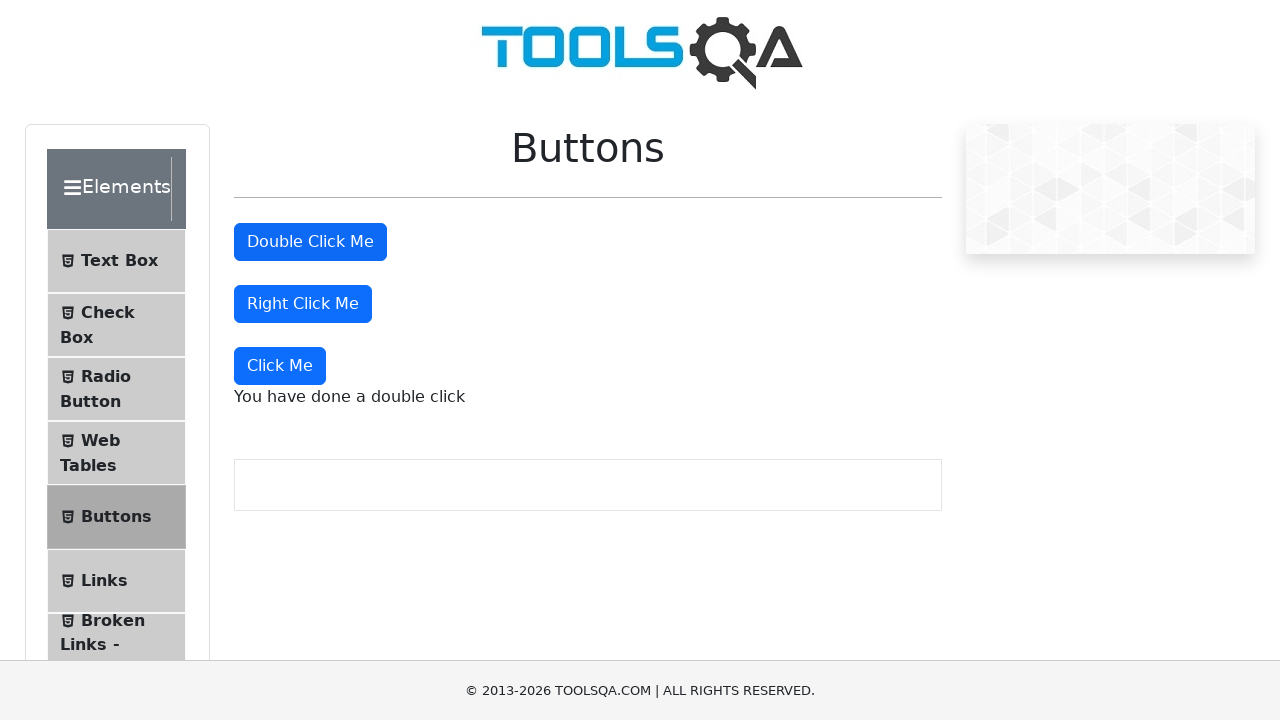

Right clicked the right click button at (303, 304) on #rightClickBtn
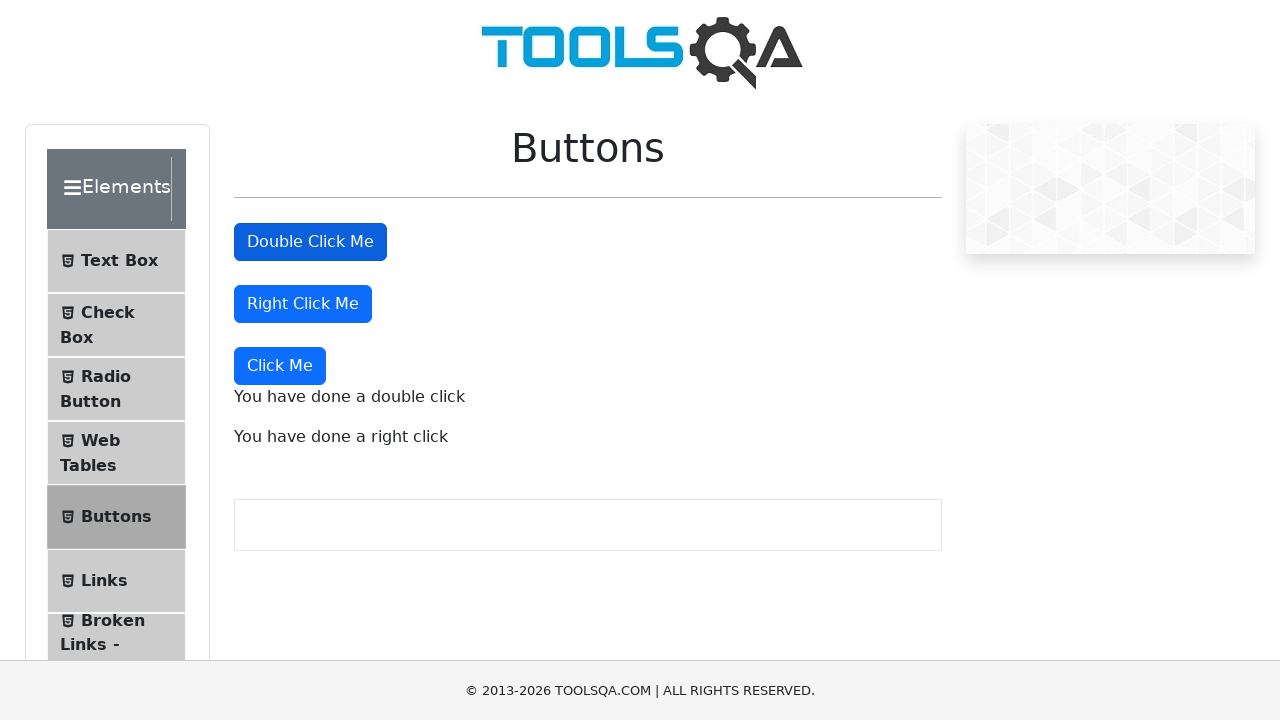

Located all buttons on the page
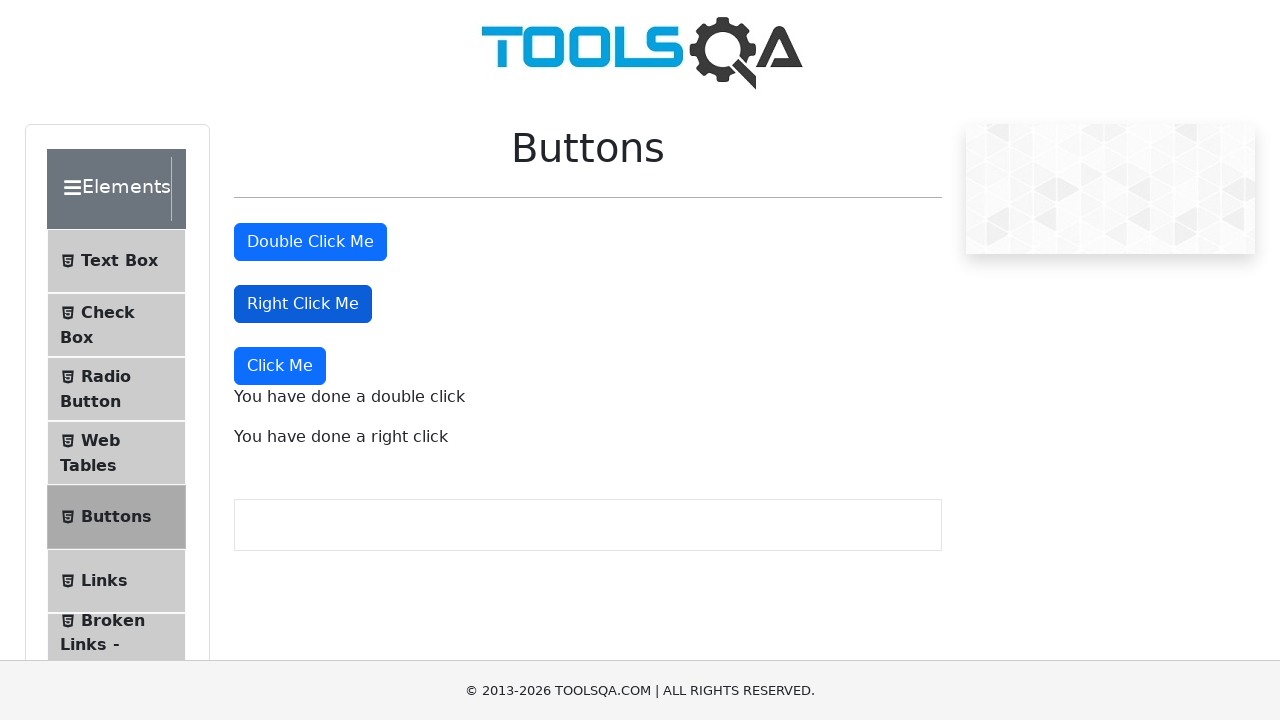

Clicked the fourth button (dynamic click button) at (280, 366) on button >> nth=3
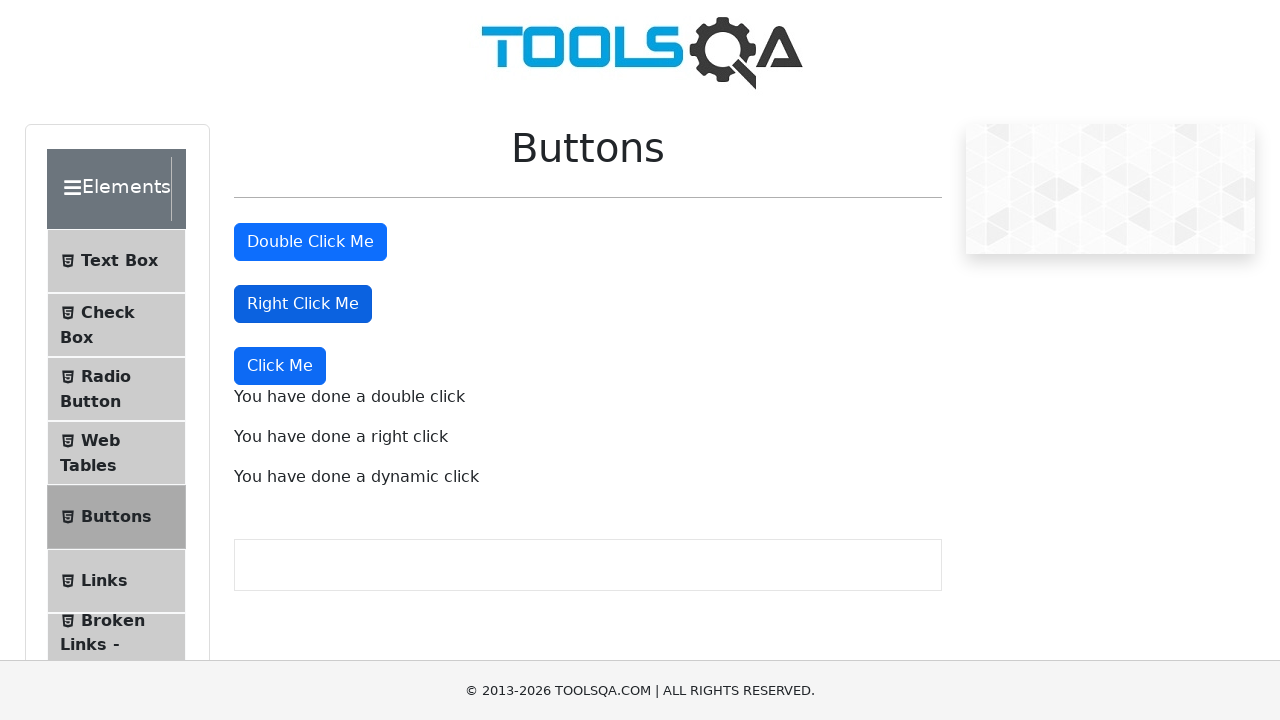

Verified double click success message displayed
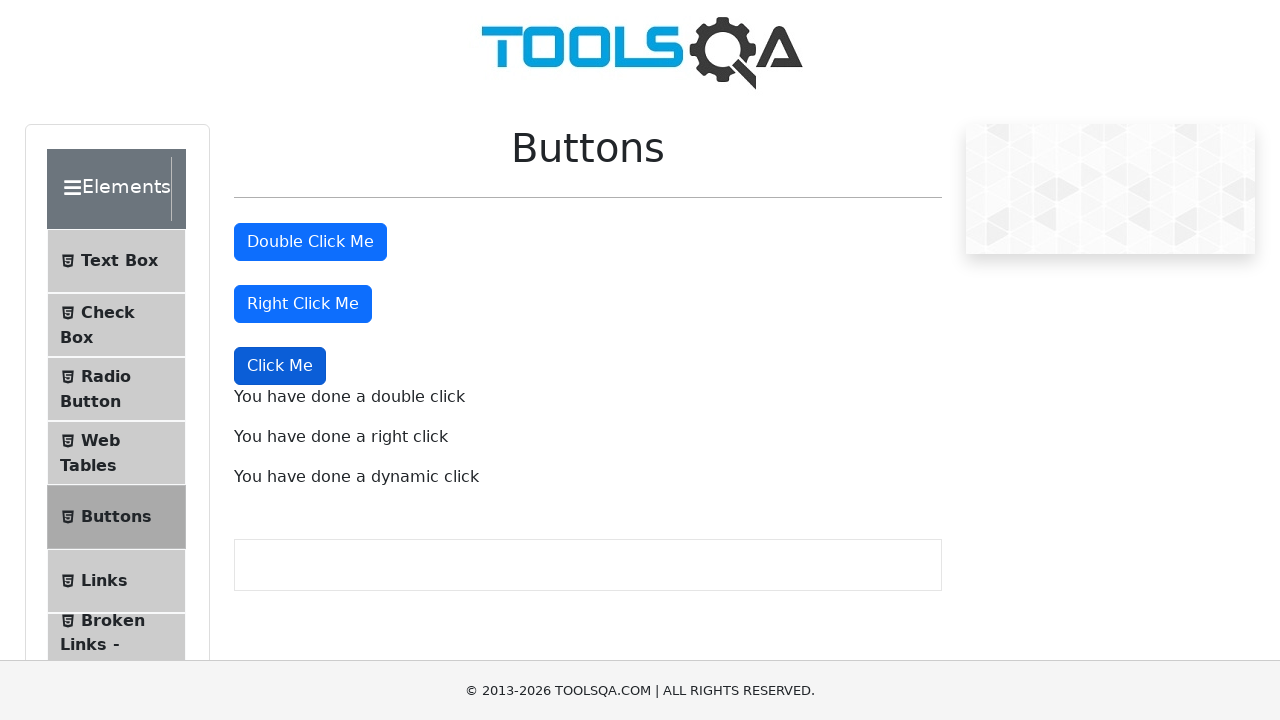

Verified right click success message displayed
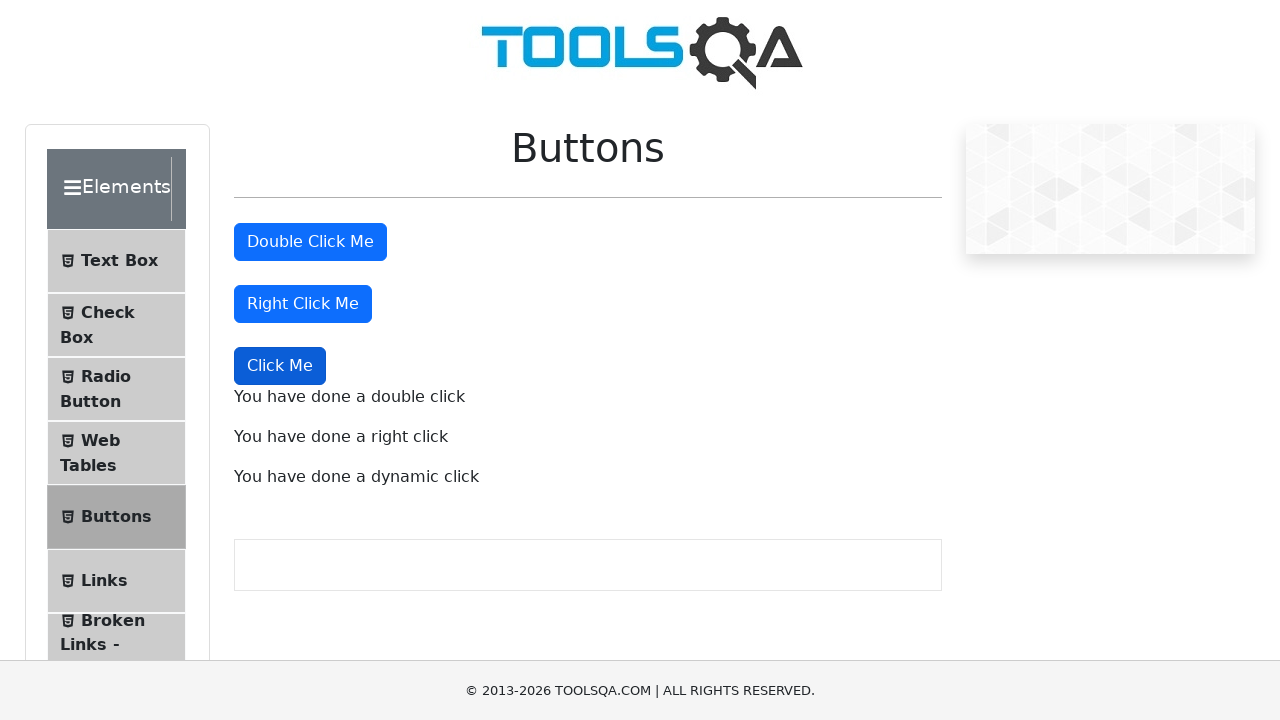

Verified dynamic click success message displayed
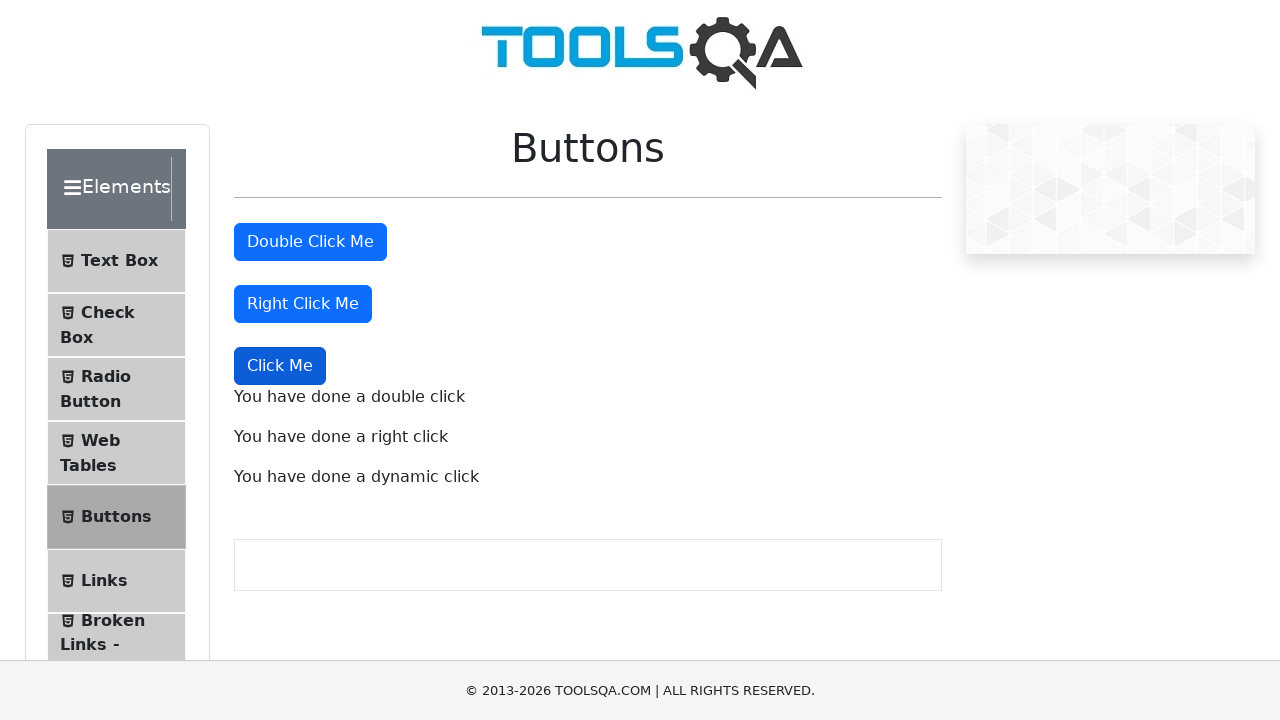

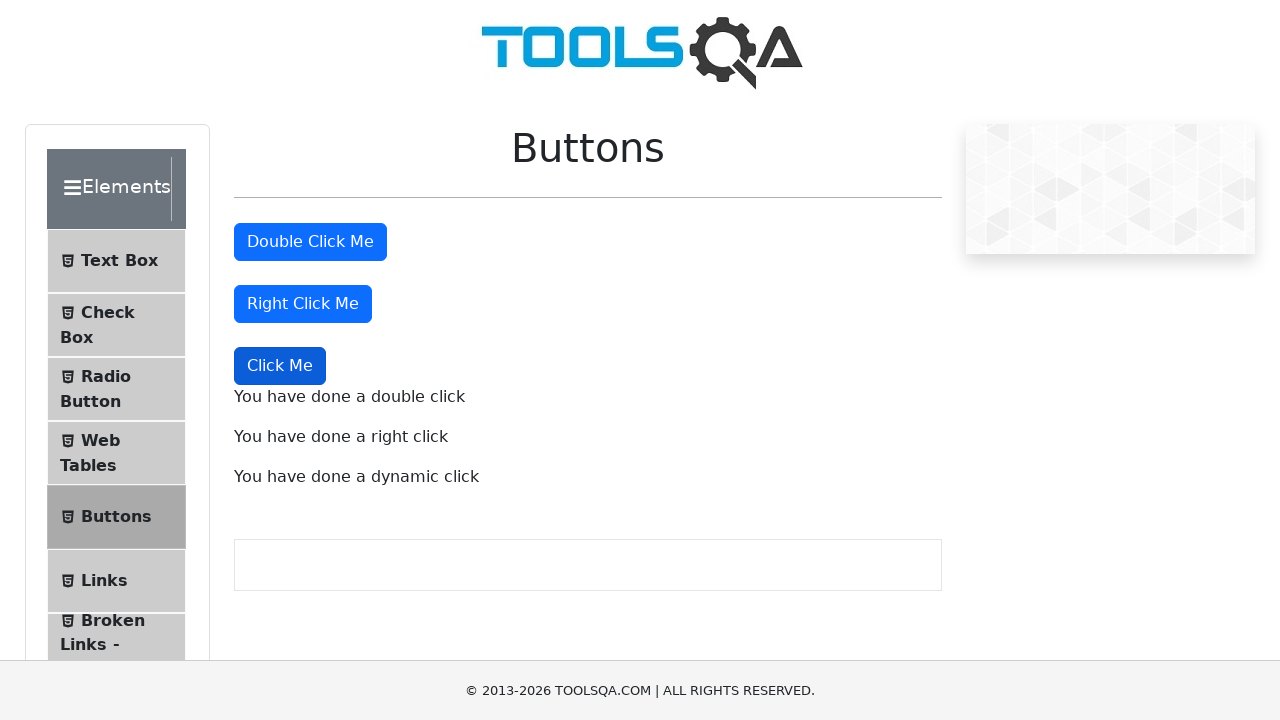